Solves a math captcha by extracting a value from an element attribute, calculating the result, and submitting the form with checkbox and radio button selections

Starting URL: https://suninjuly.github.io/get_attribute.html

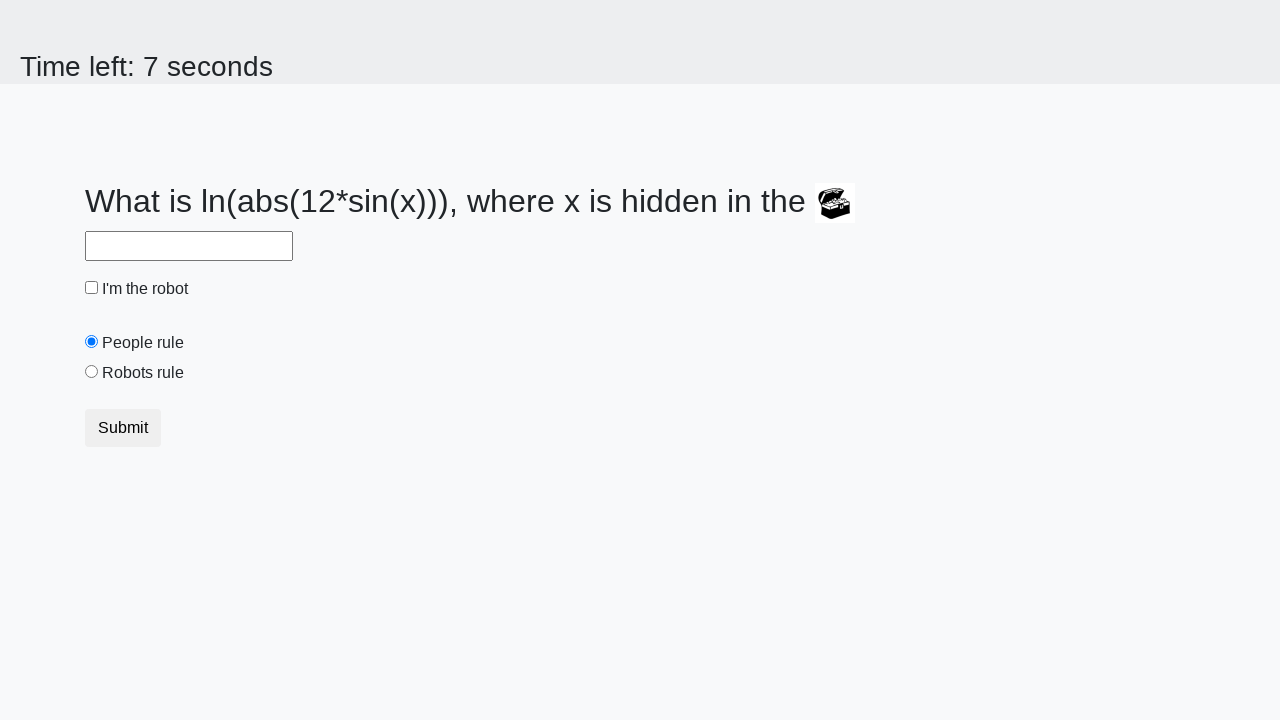

Located treasure element
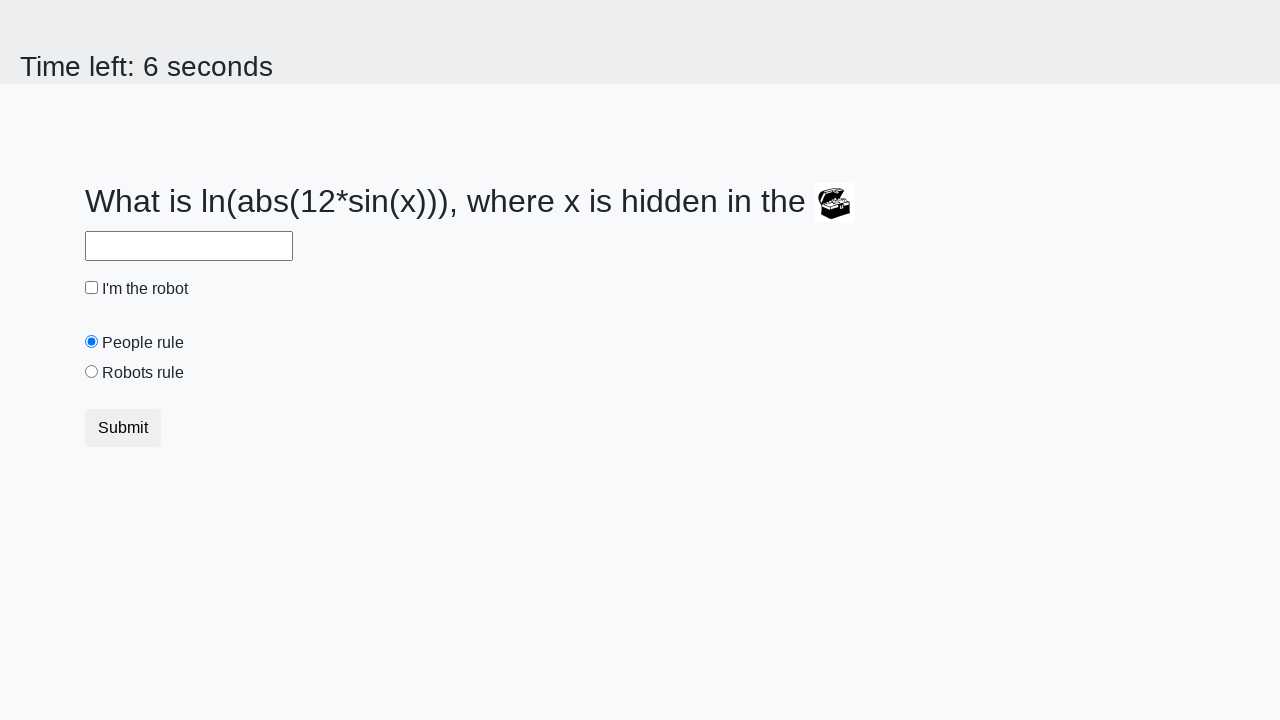

Extracted valuex attribute from treasure element
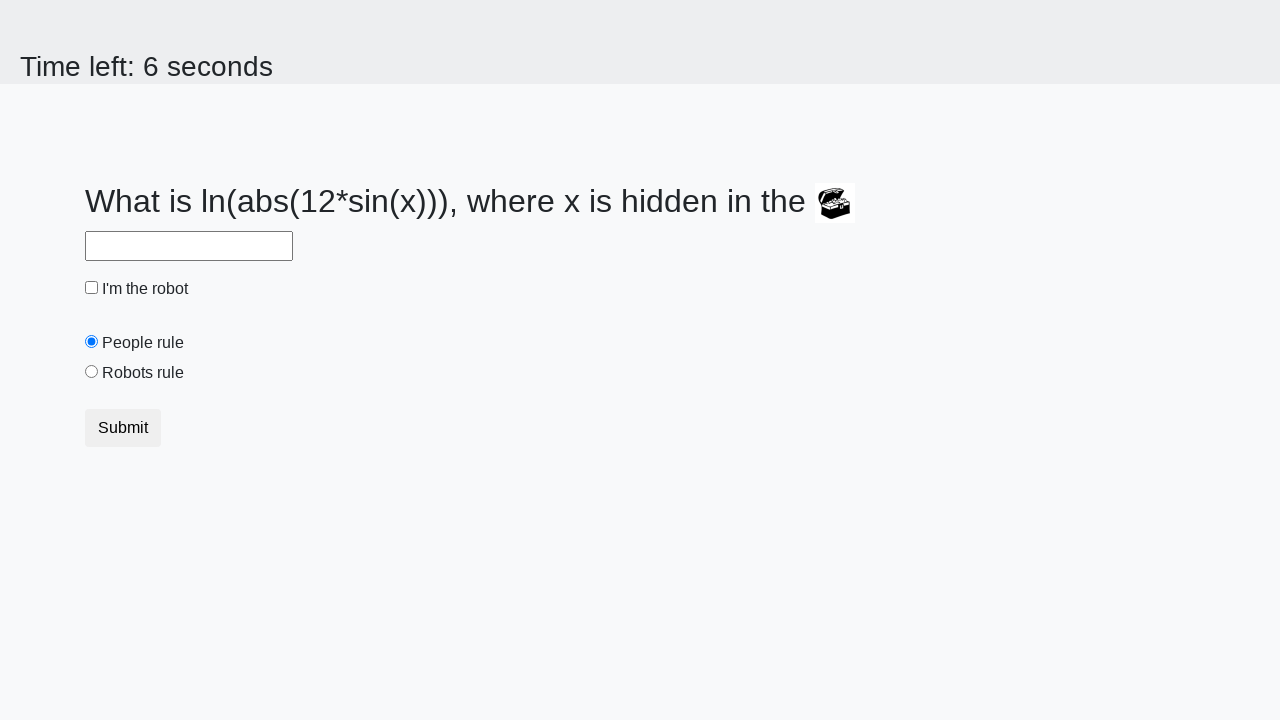

Calculated math captcha result using extracted value
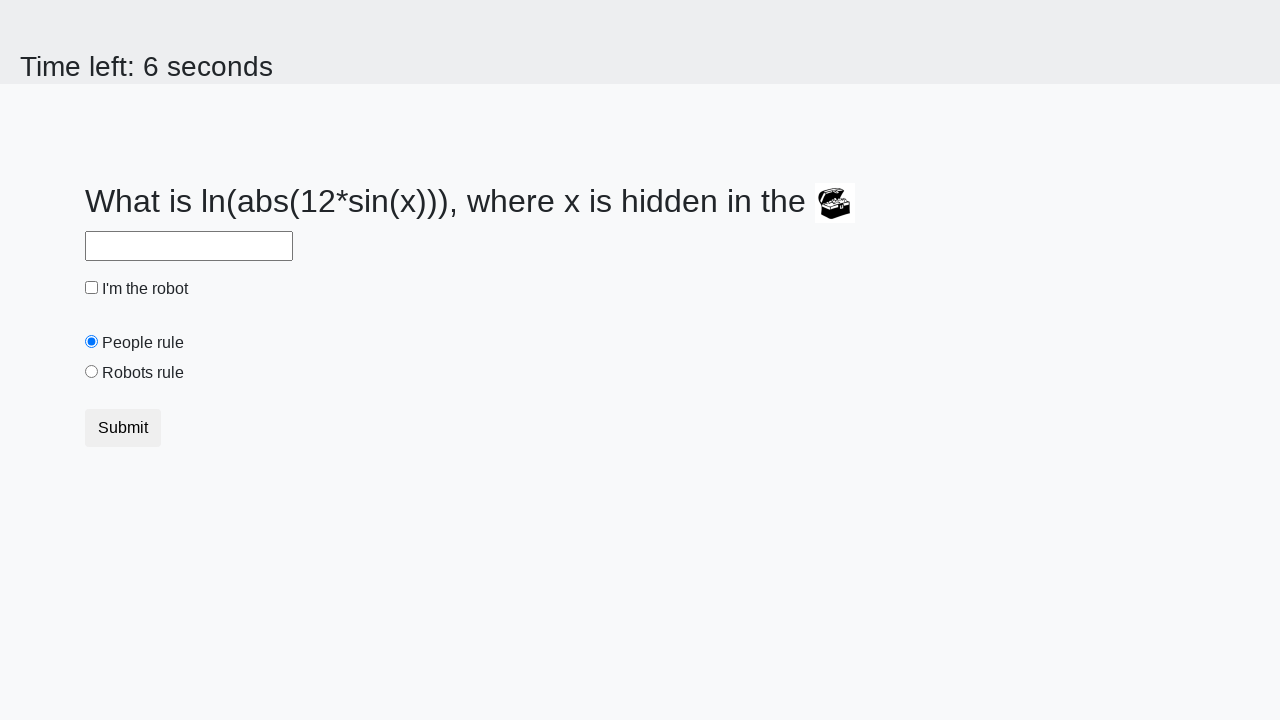

Filled answer field with calculated value on #answer
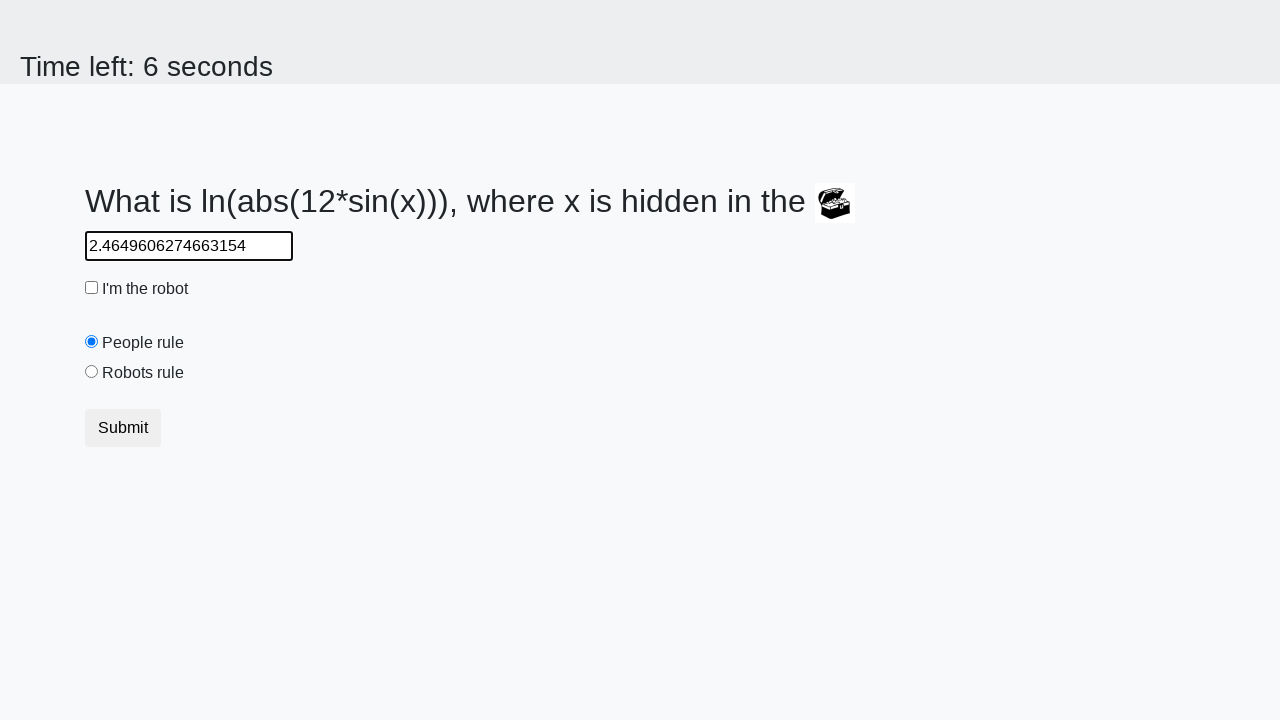

Clicked robot checkbox at (92, 288) on #robotCheckbox
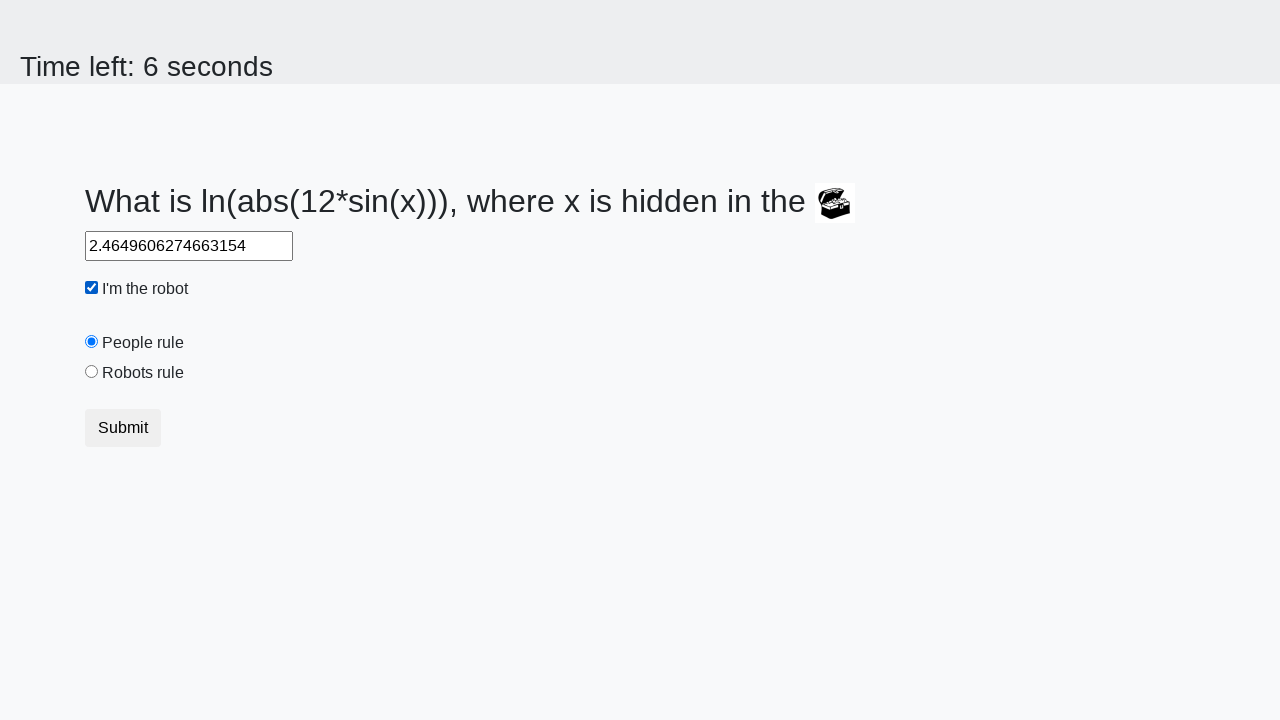

Clicked robots rule radio button at (92, 372) on #robotsRule
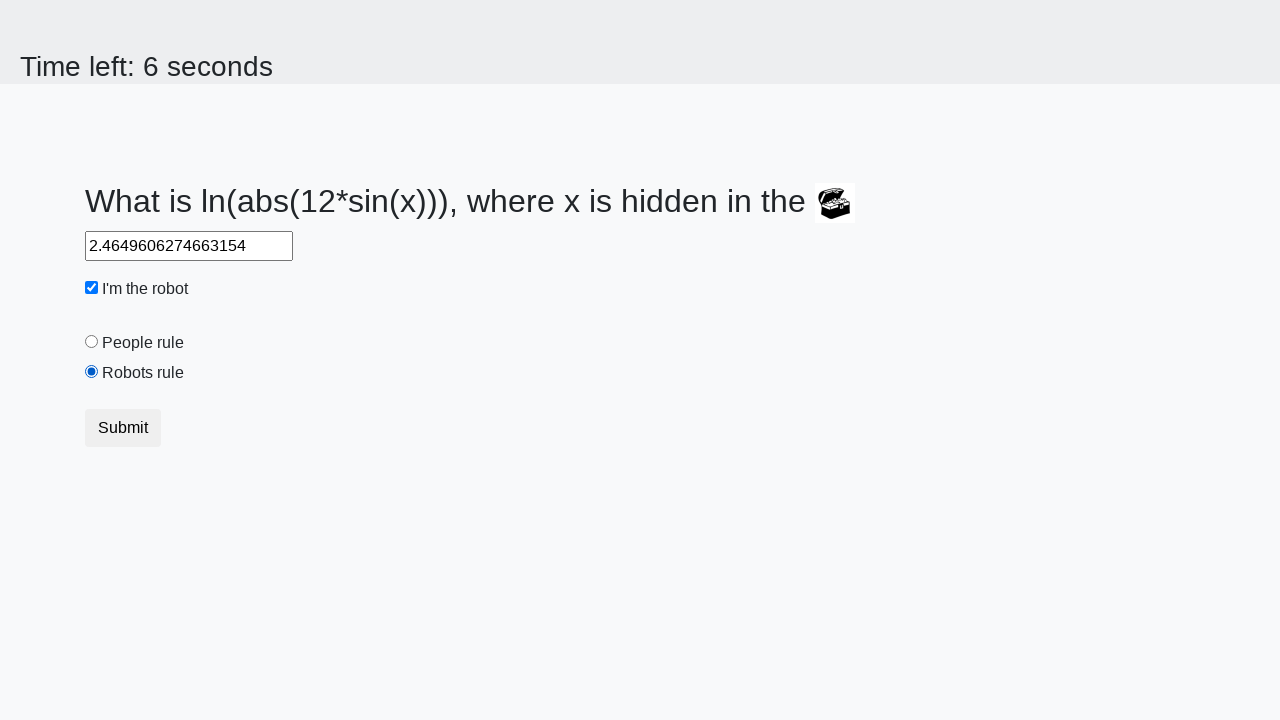

Clicked submit button to submit the form at (123, 428) on .btn.btn-default
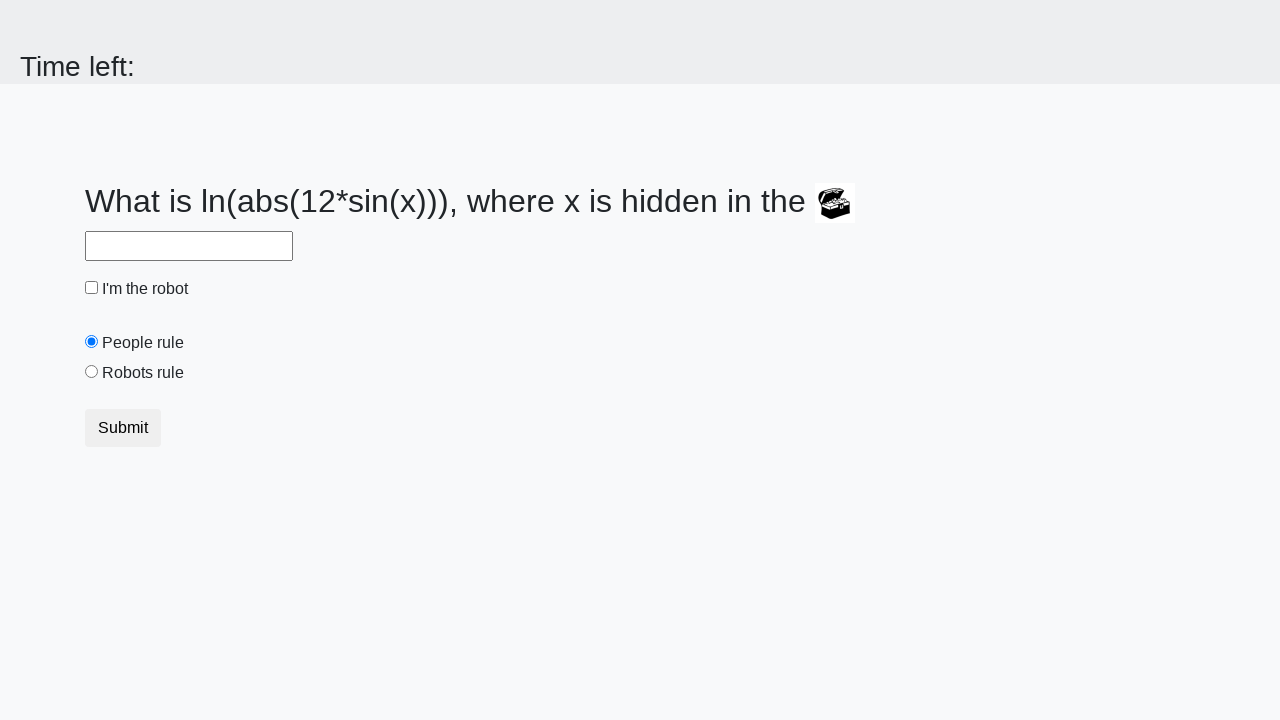

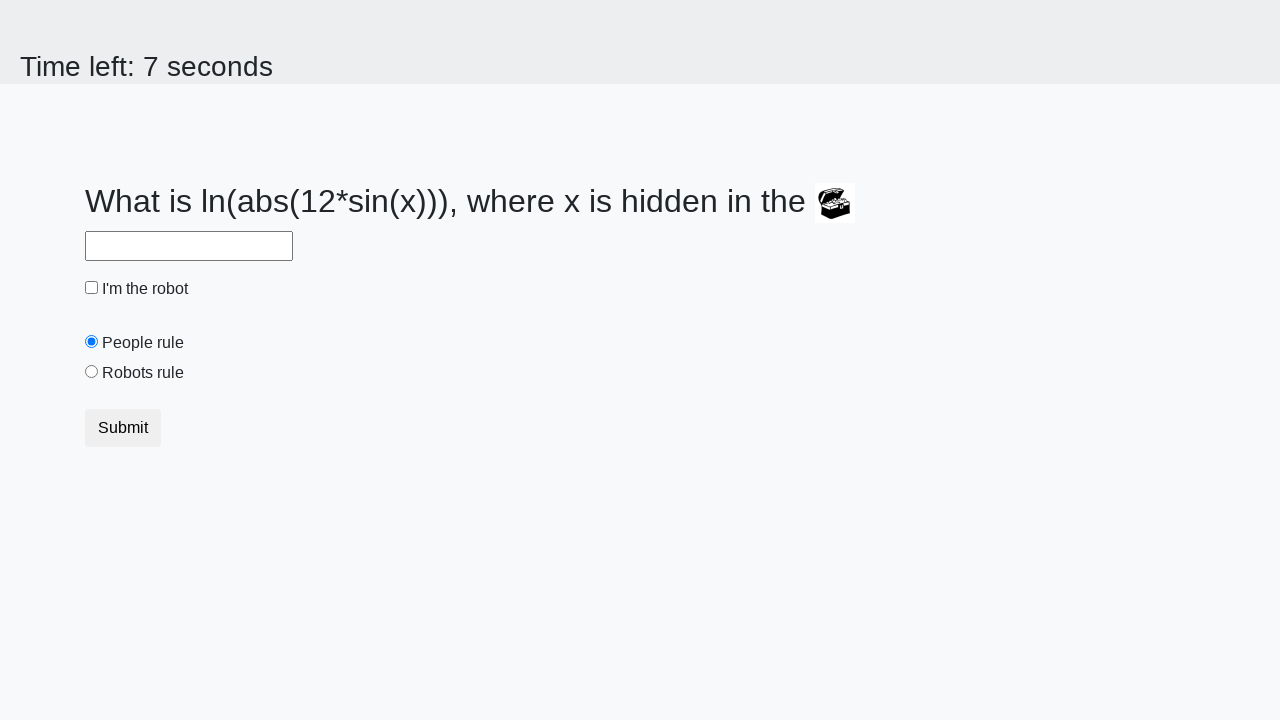